Tests jQuery tooltip functionality by hovering over an age input field and verifying the tooltip content displays correctly.

Starting URL: https://automationfc.github.io/jquery-tooltip/

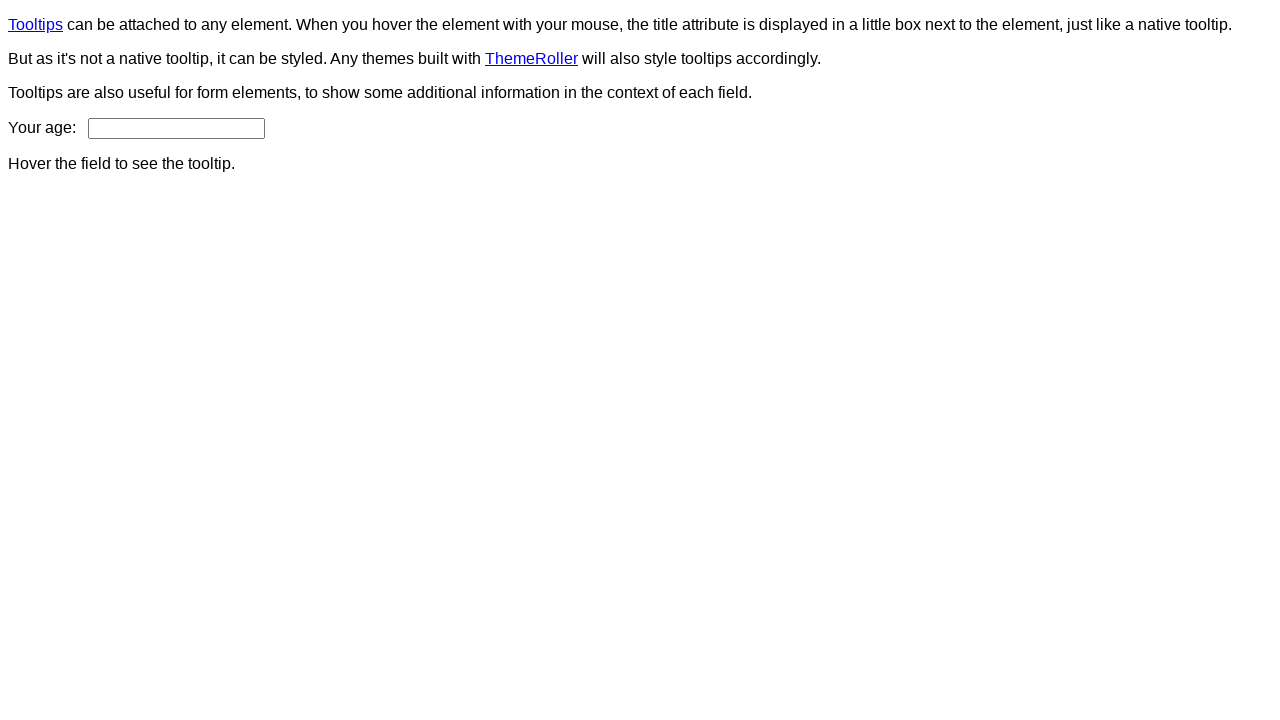

Hovered over age input field to trigger tooltip at (176, 128) on input#age
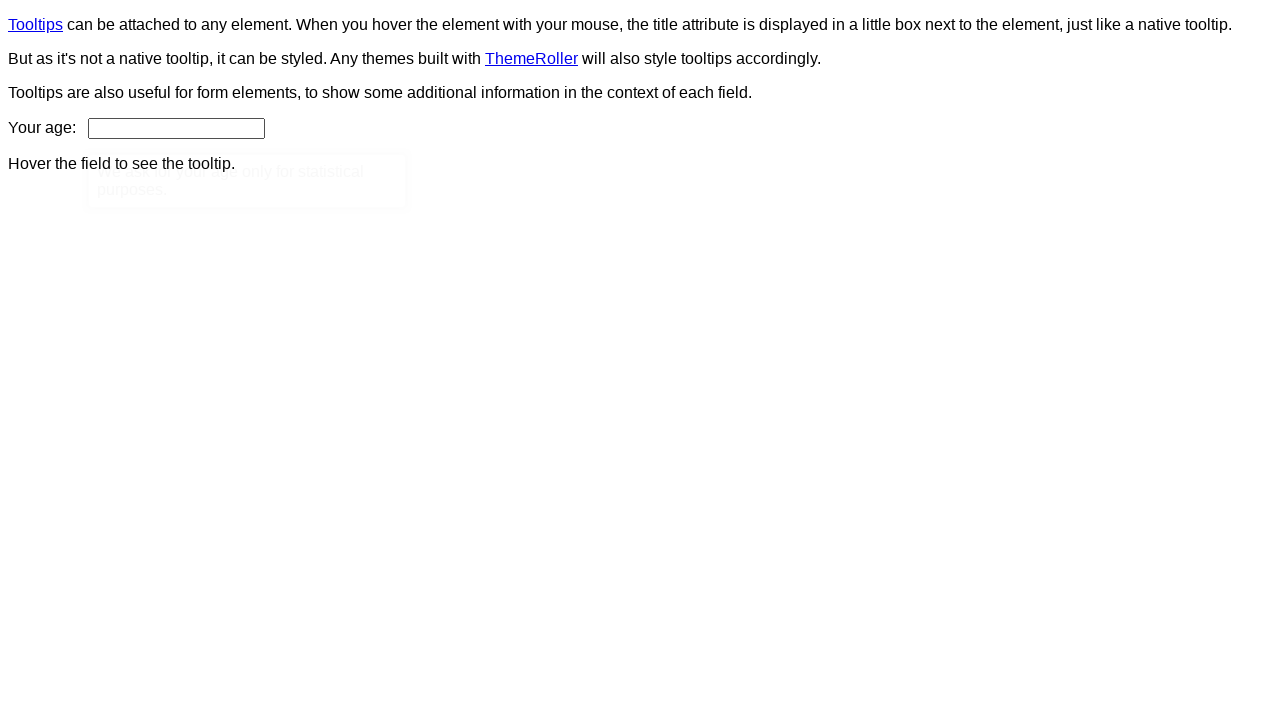

Tooltip appeared and became visible
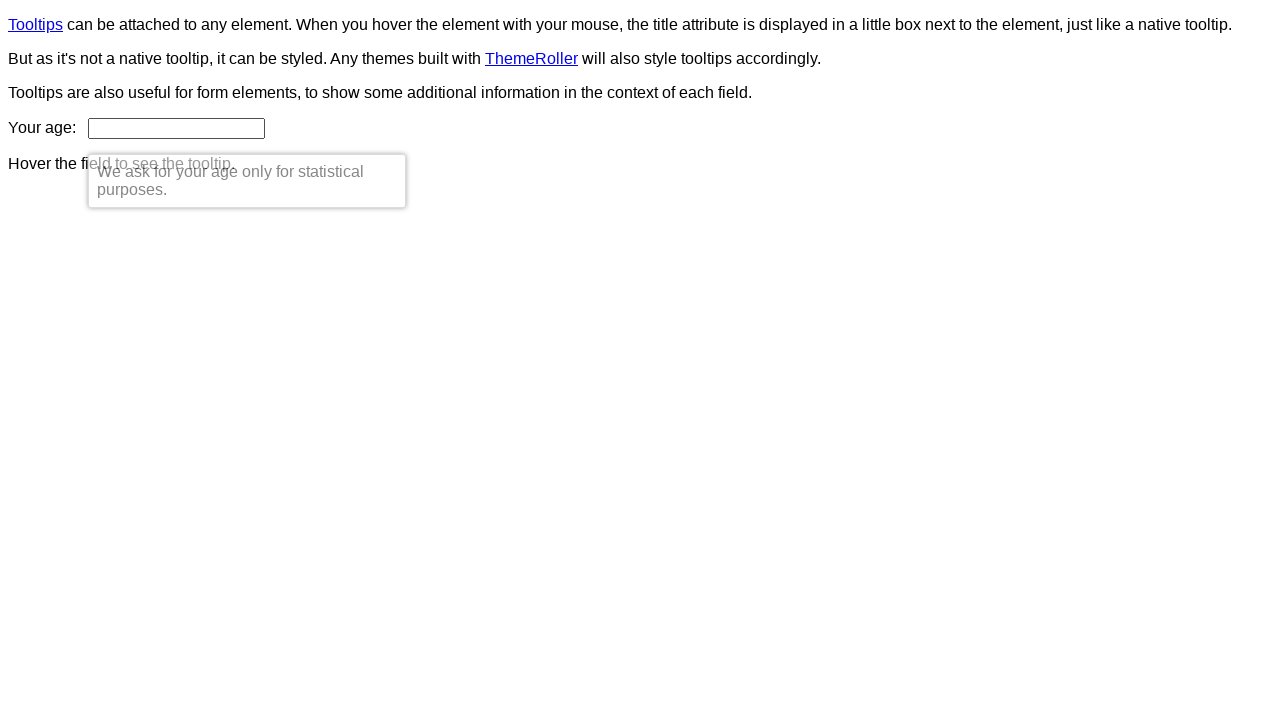

Verified tooltip content displays correct message: 'We ask for your age only for statistical purposes.'
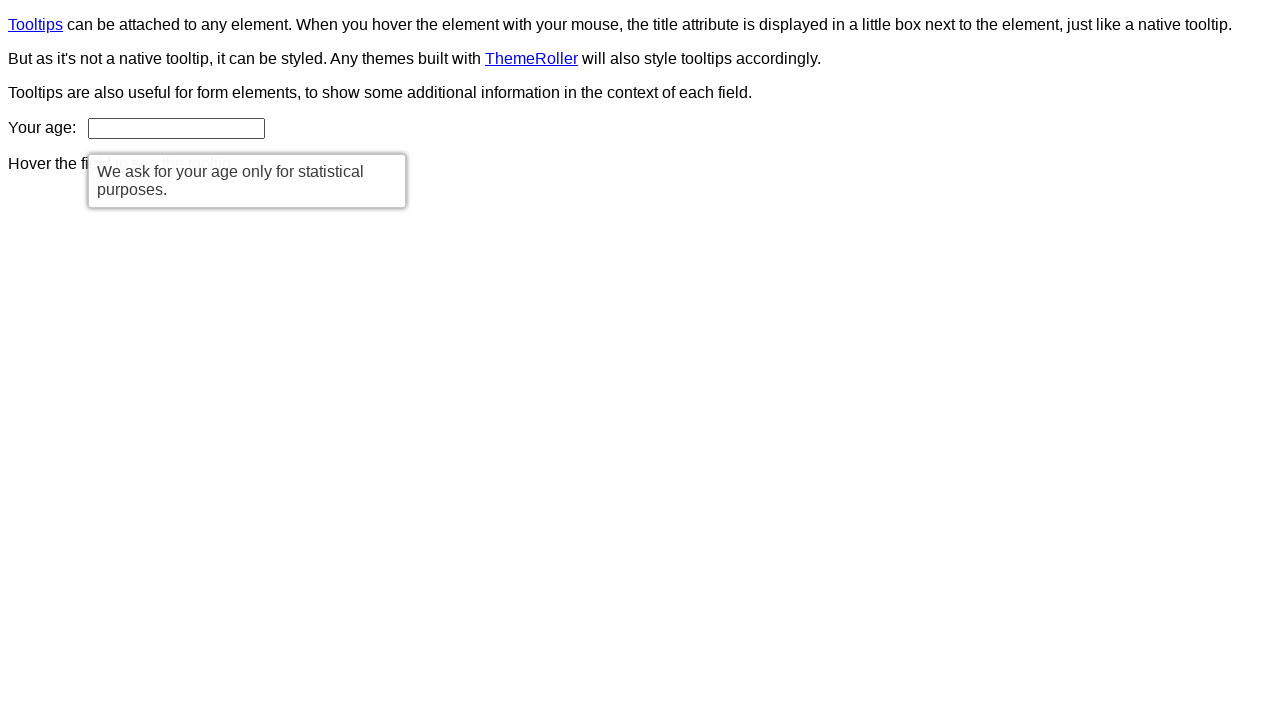

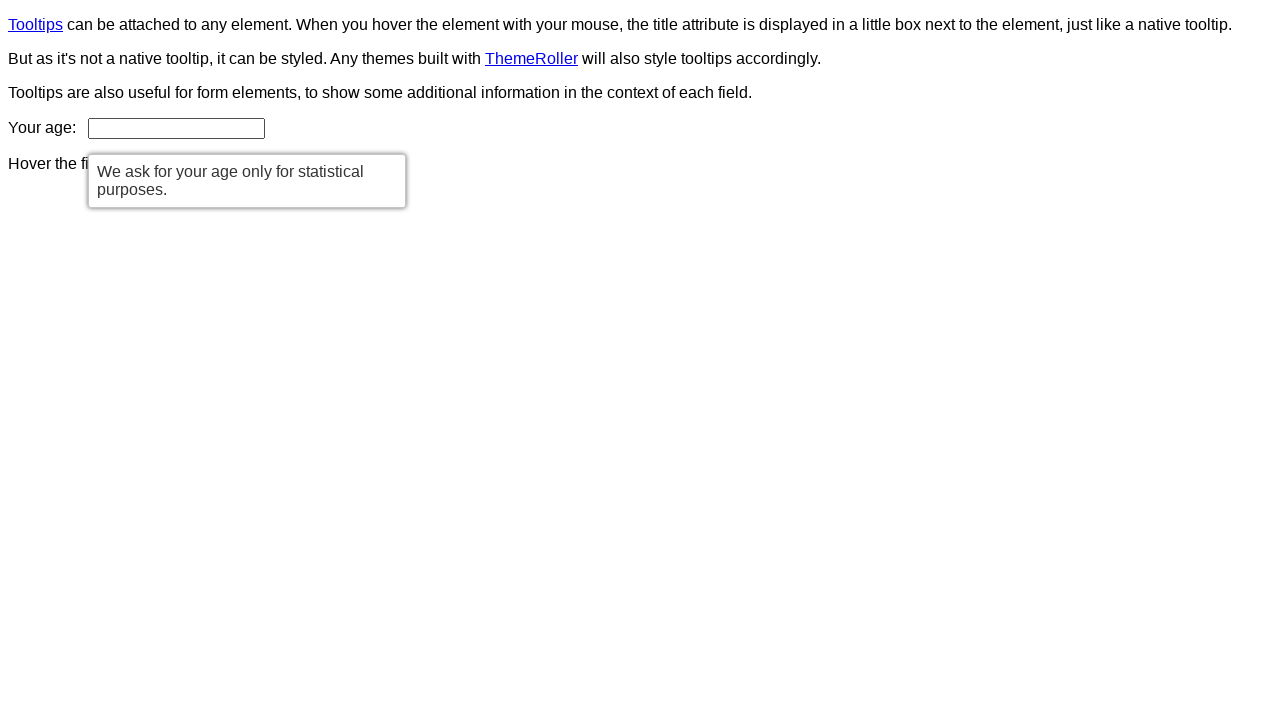